Tests JavaScript alert handling by clicking a button that triggers a JS Confirm dialog, then dismissing the alert

Starting URL: https://the-internet.herokuapp.com/javascript_alerts

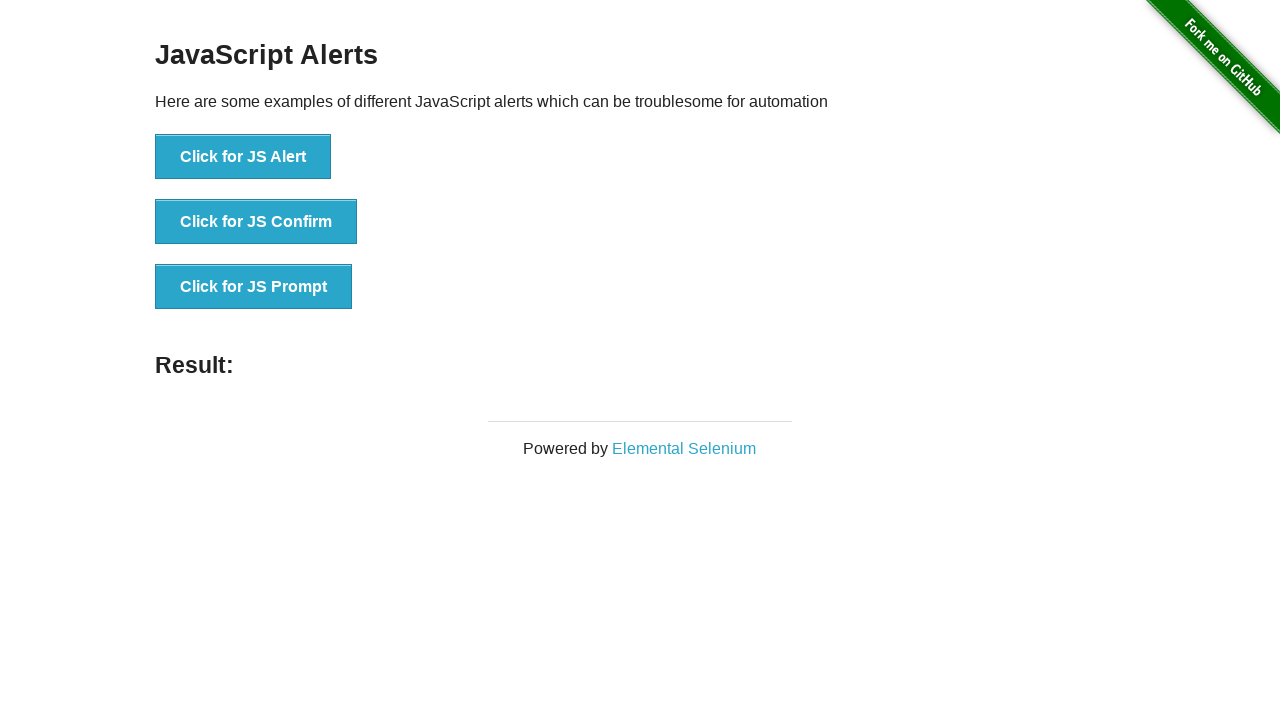

Clicked 'Click for JS Confirm' button to trigger JS Confirm alert at (256, 222) on xpath=//button[text()='Click for JS Confirm']
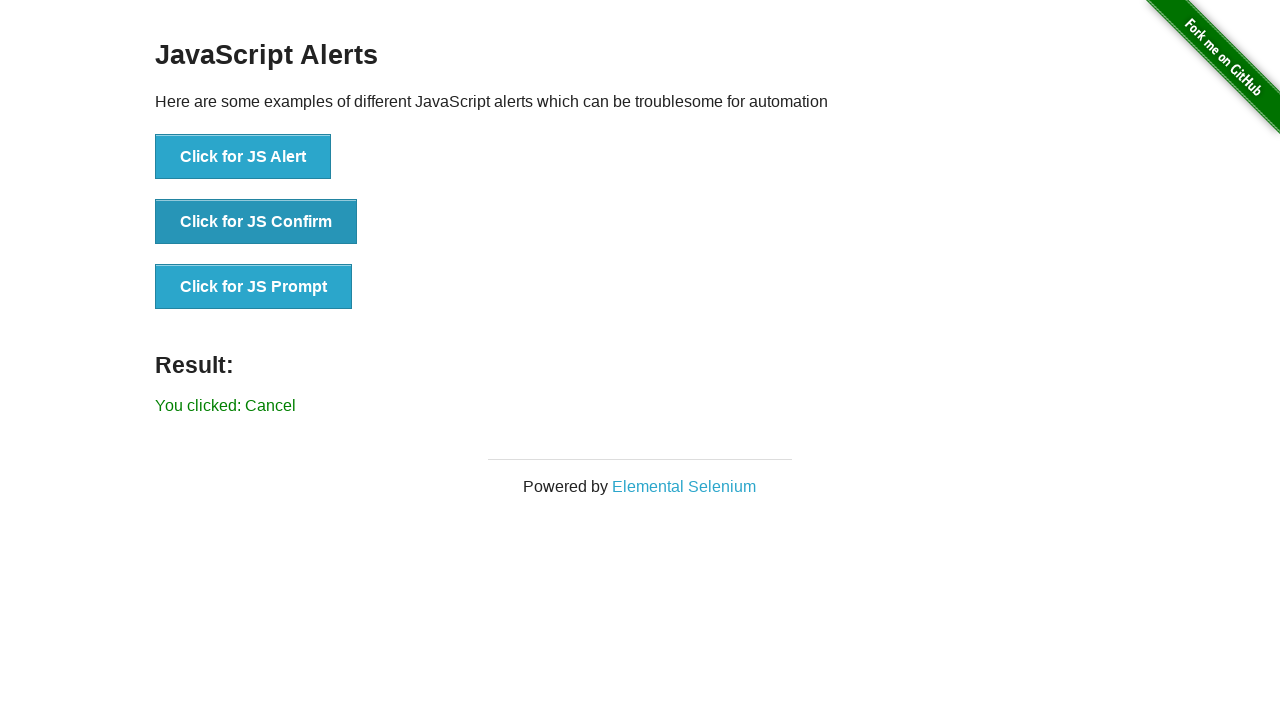

Set up dialog handler to dismiss any JavaScript dialogs
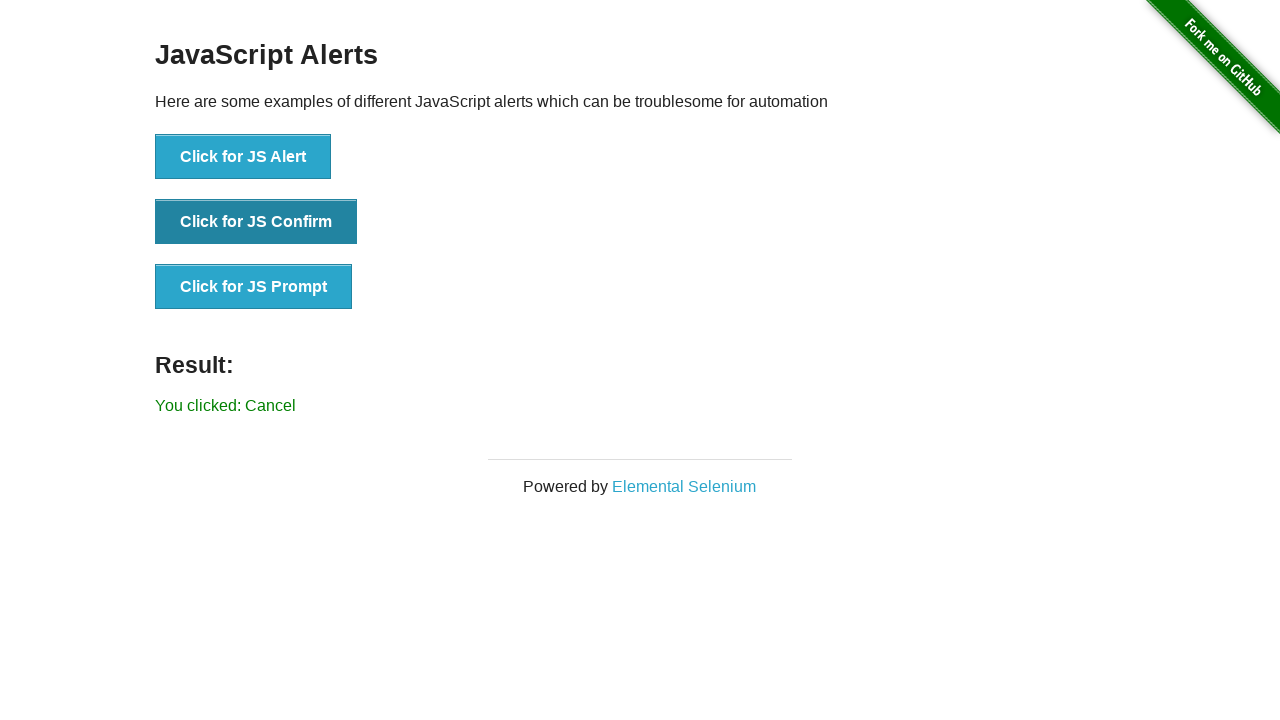

Re-clicked 'Click for JS Confirm' button to trigger the dialog with handler in place at (256, 222) on xpath=//button[text()='Click for JS Confirm']
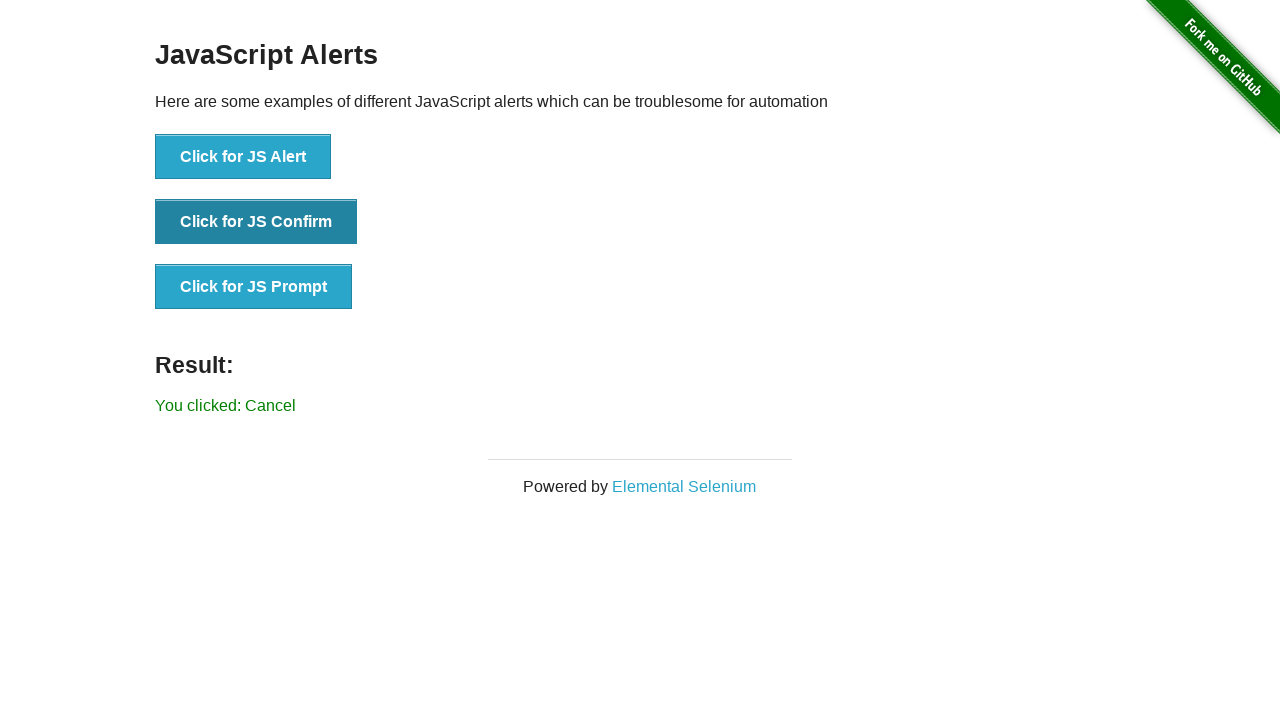

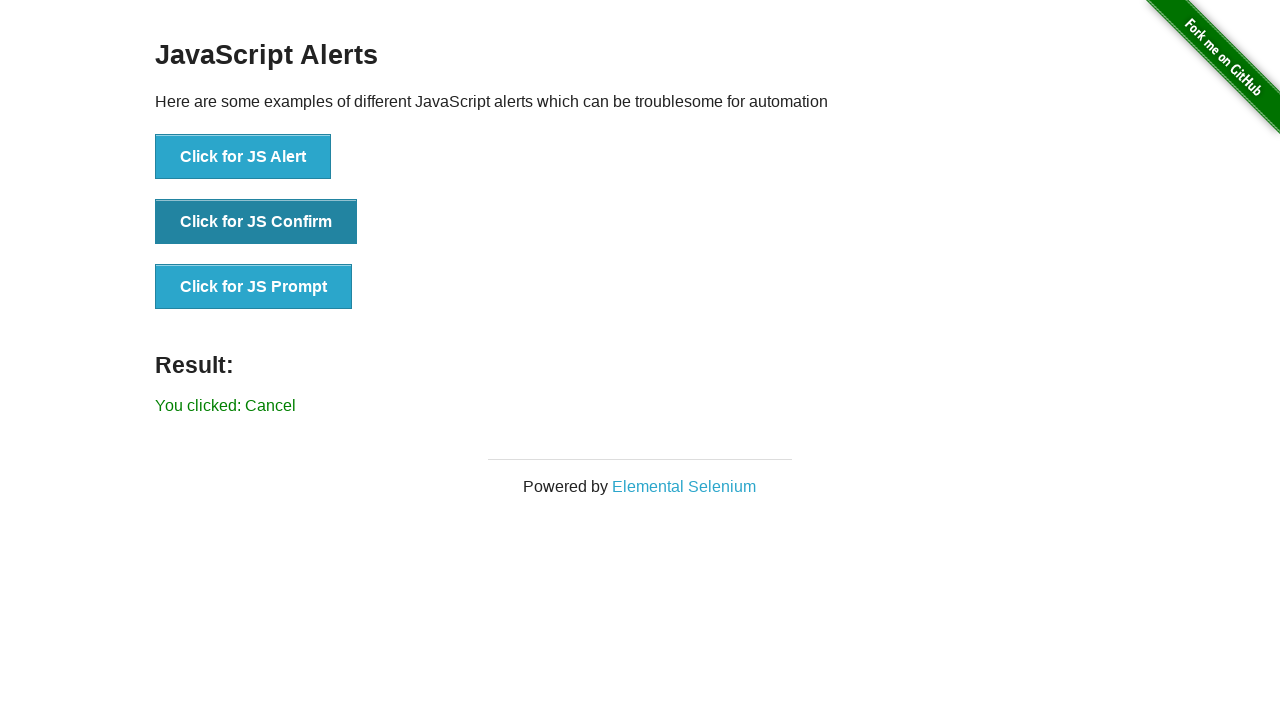